Clicks on a hidden element with id 'clickthis'

Starting URL: https://obstaclecourse.tricentis.com/Obstacles/66666

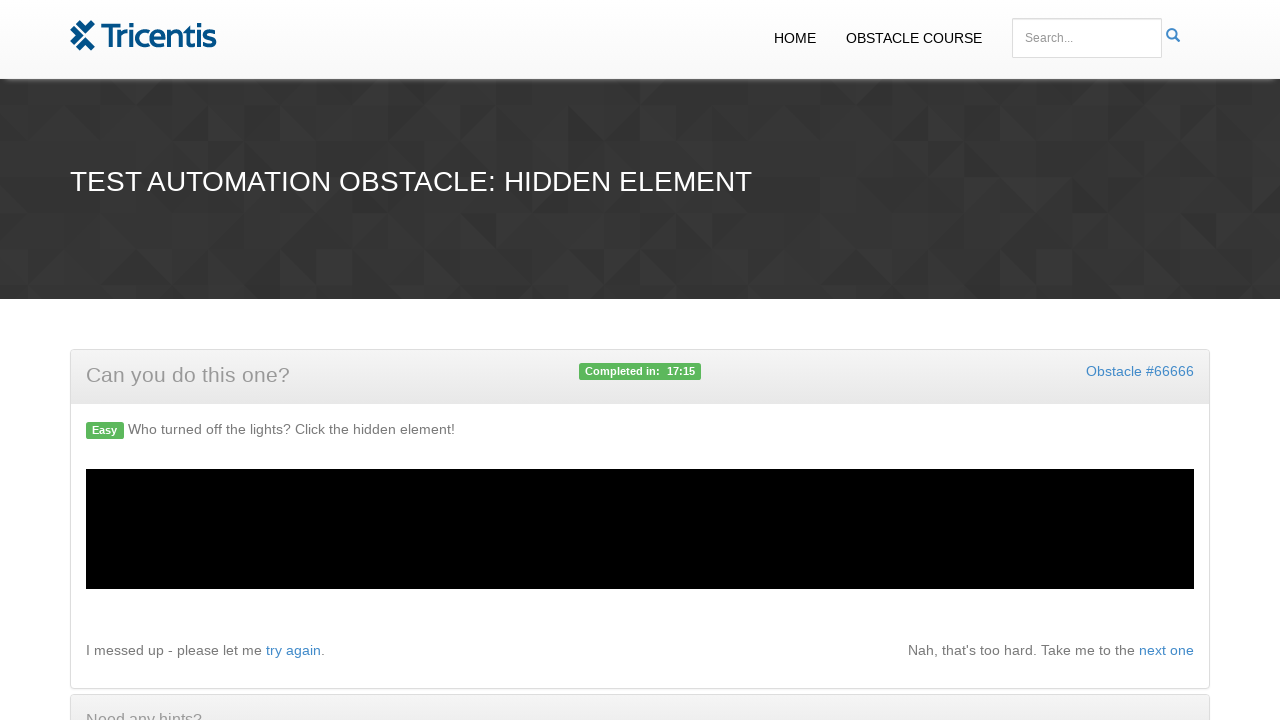

Navigated to obstacle course page
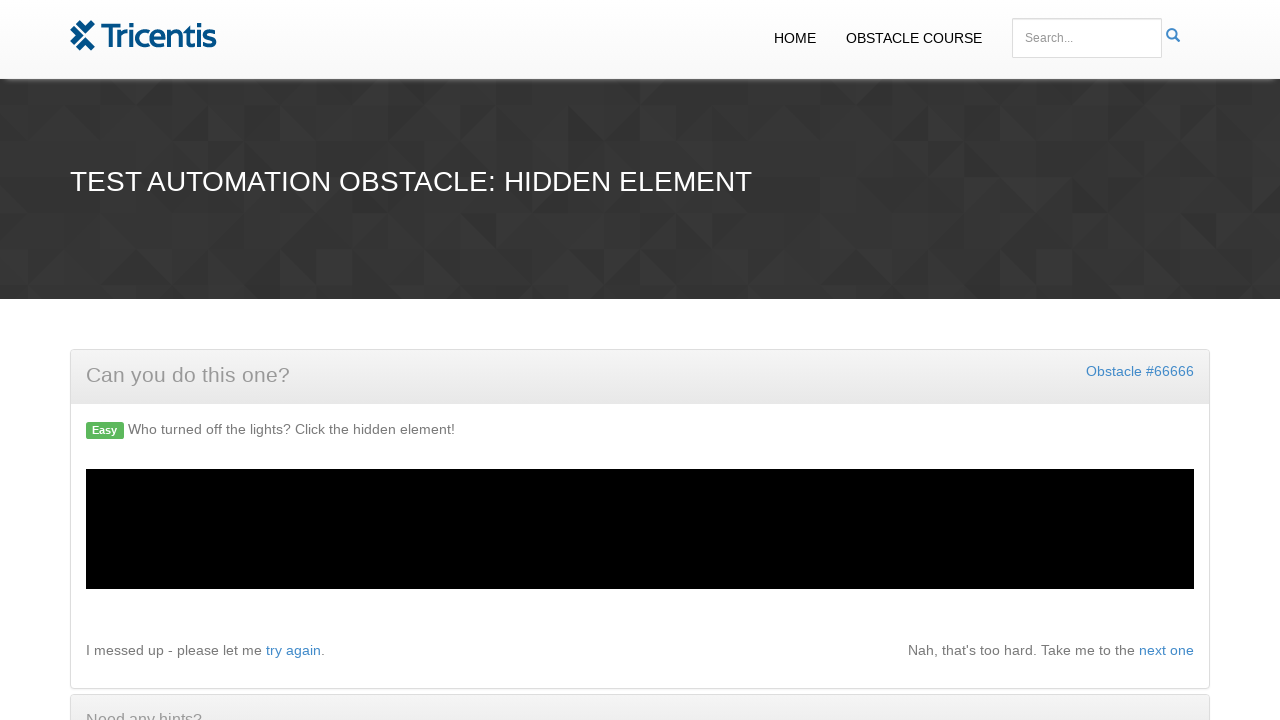

Clicked hidden element with id 'clickthis' using force option at (950, 576) on #clickthis
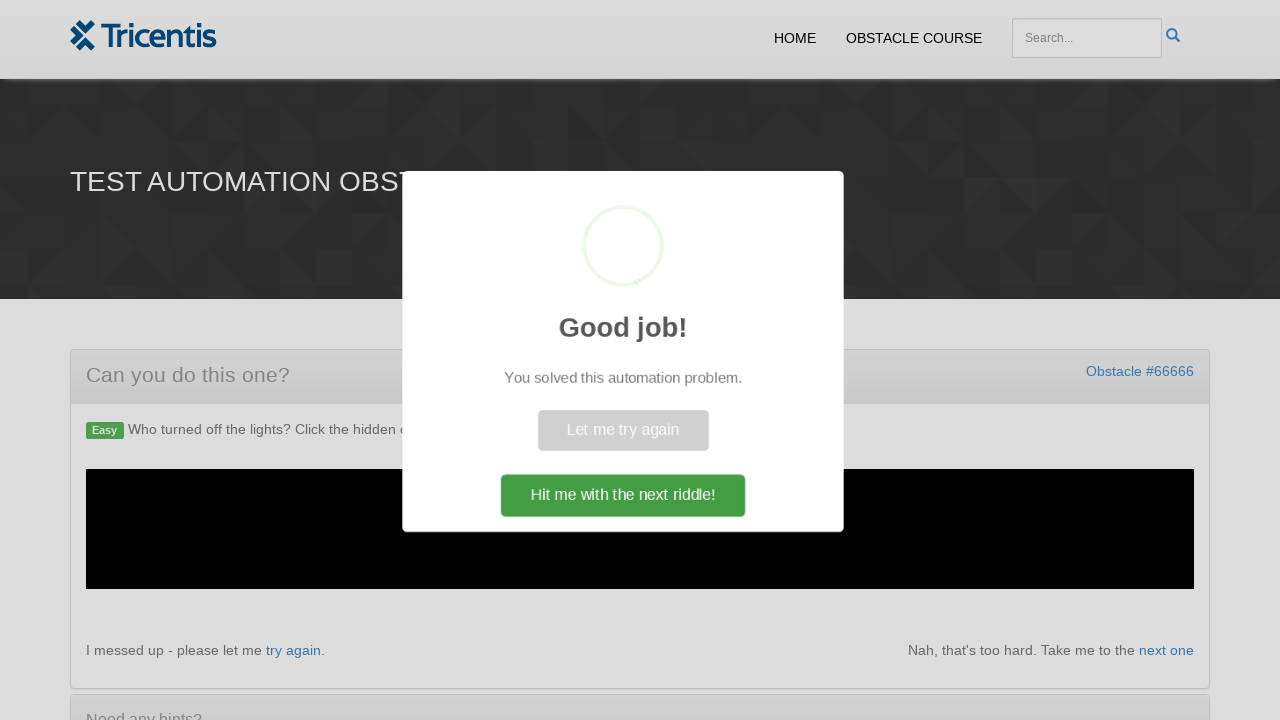

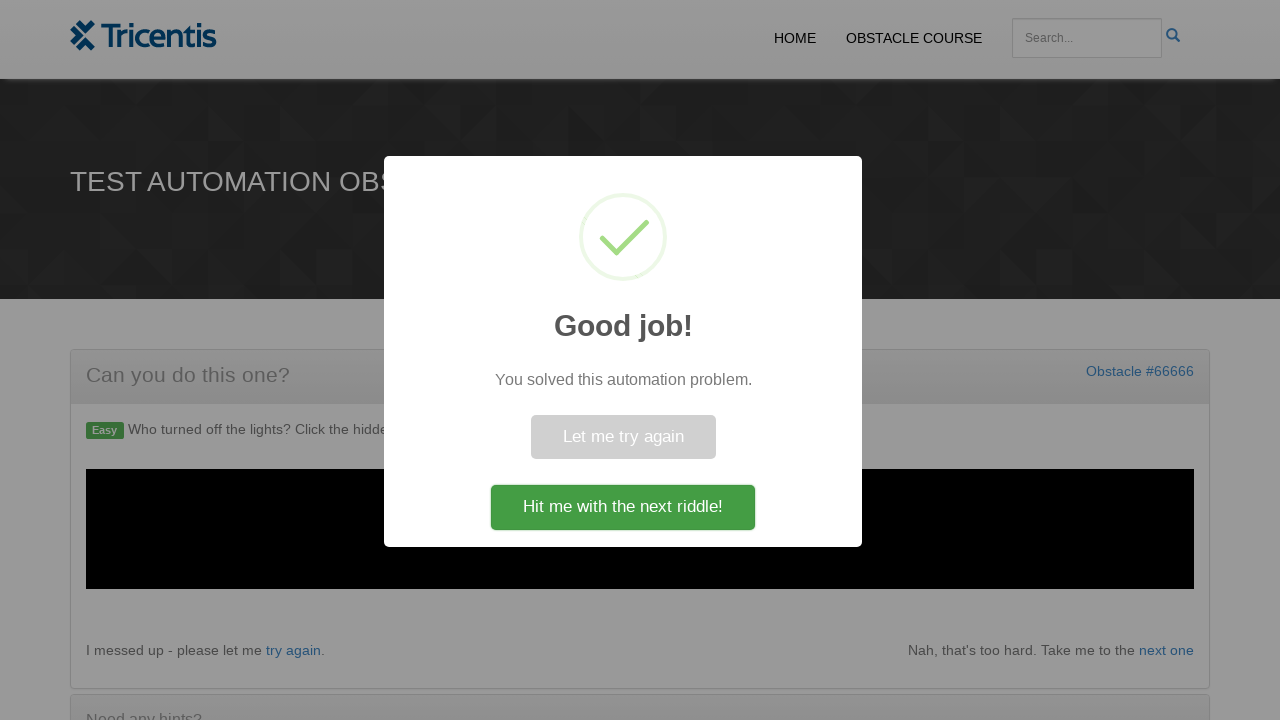